Loads the page to check for security headers

Starting URL: https://etf-web-mi7p.vercel.app

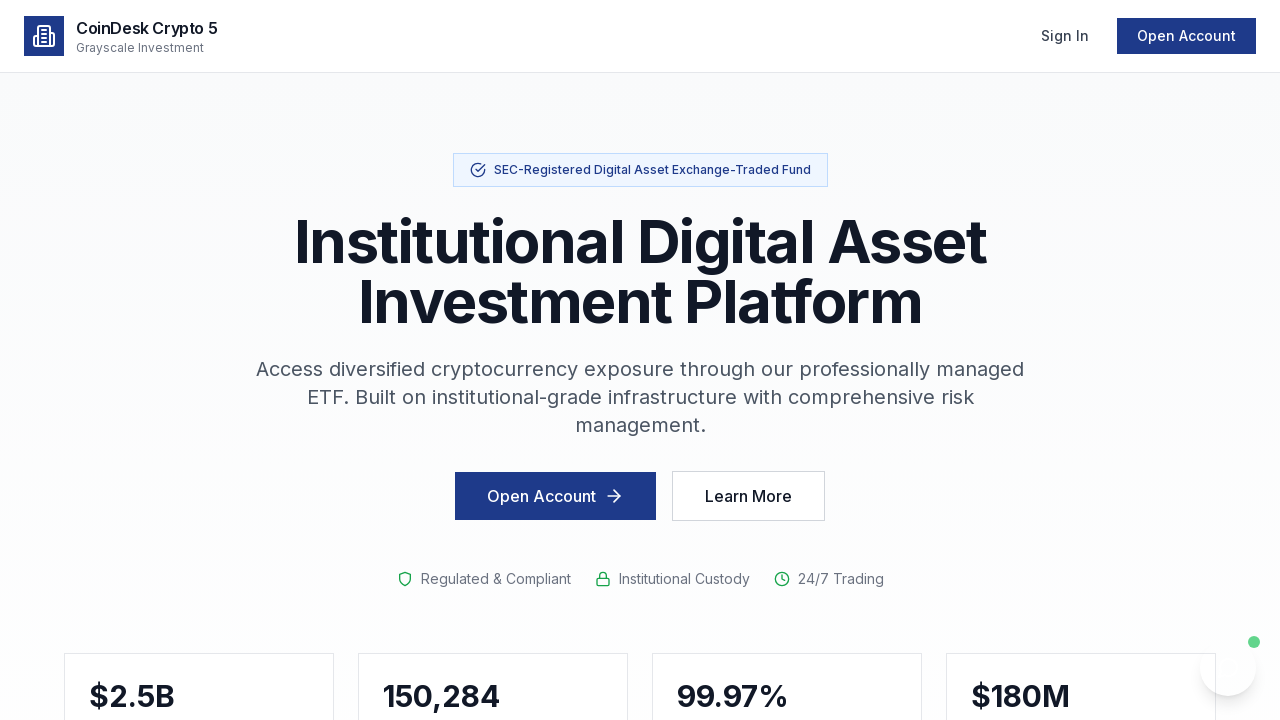

Navigated to https://etf-web-mi7p.vercel.app and waited for page to fully load (networkidle)
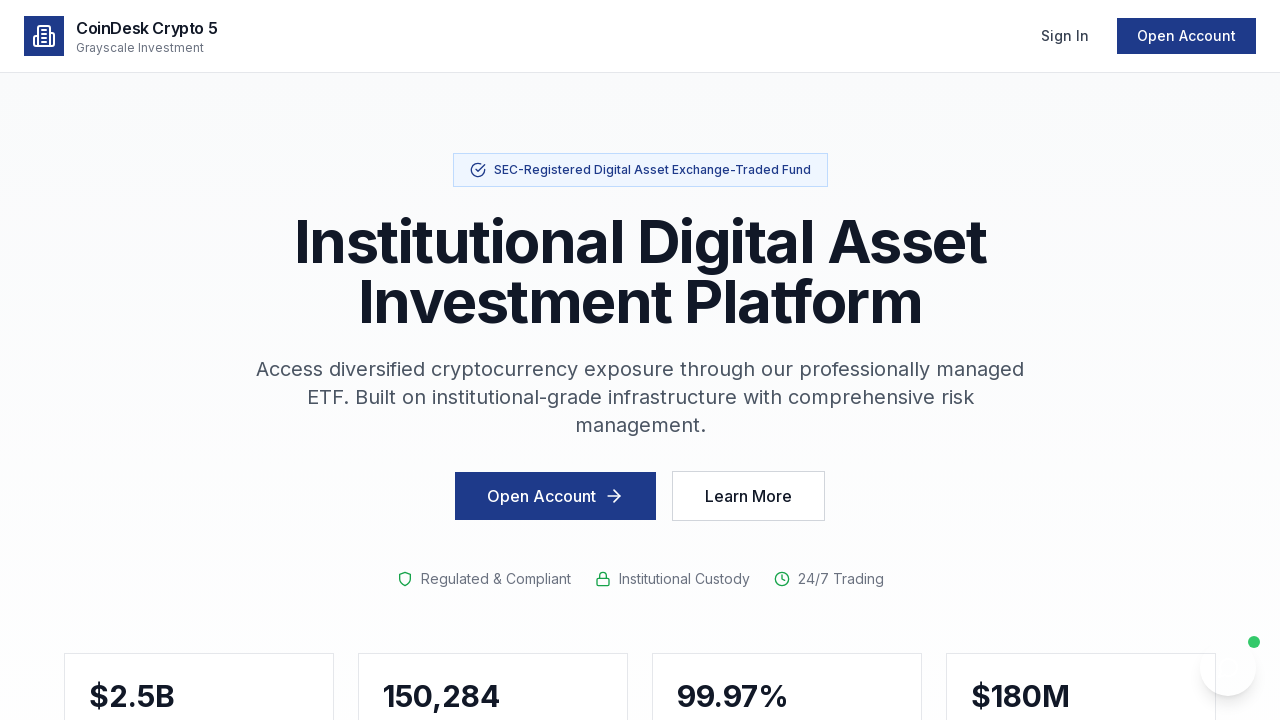

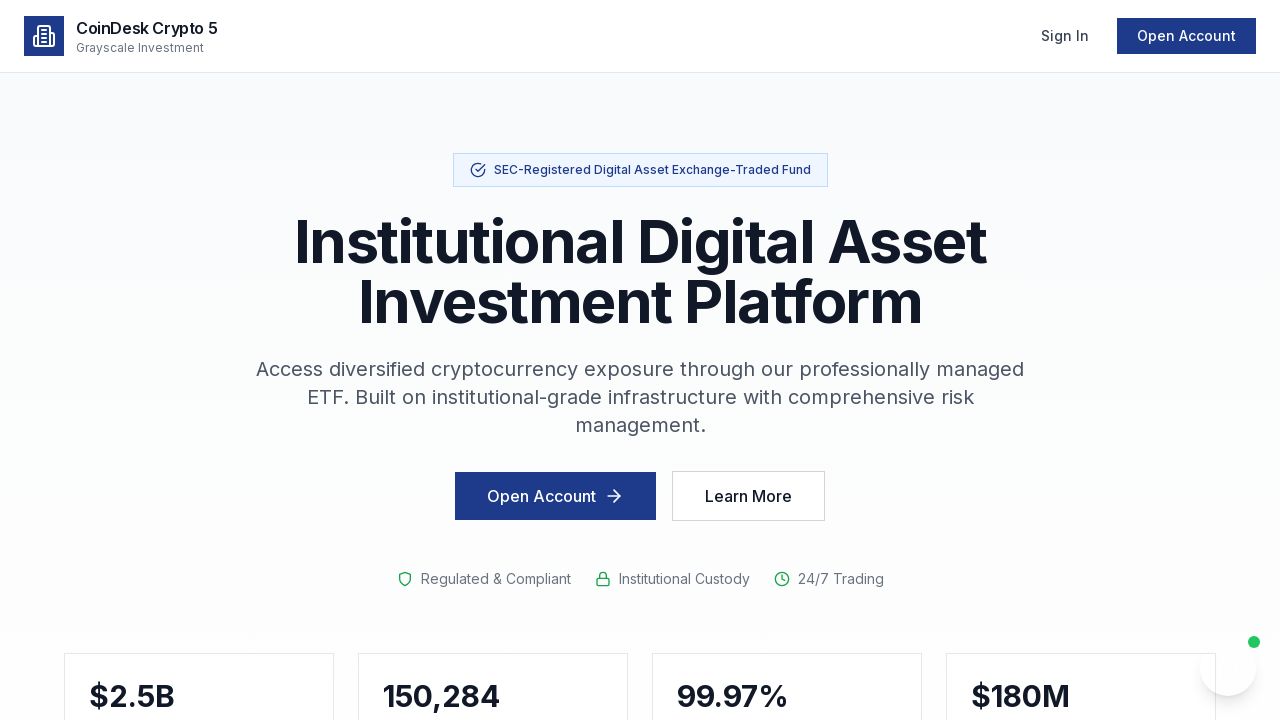